Tests a checkbox interaction on the Sauce Labs guinea pig test page by clicking a checked checkbox and verifying the placeholder text of a comments field.

Starting URL: https://saucelabs.com/test/guinea-pig

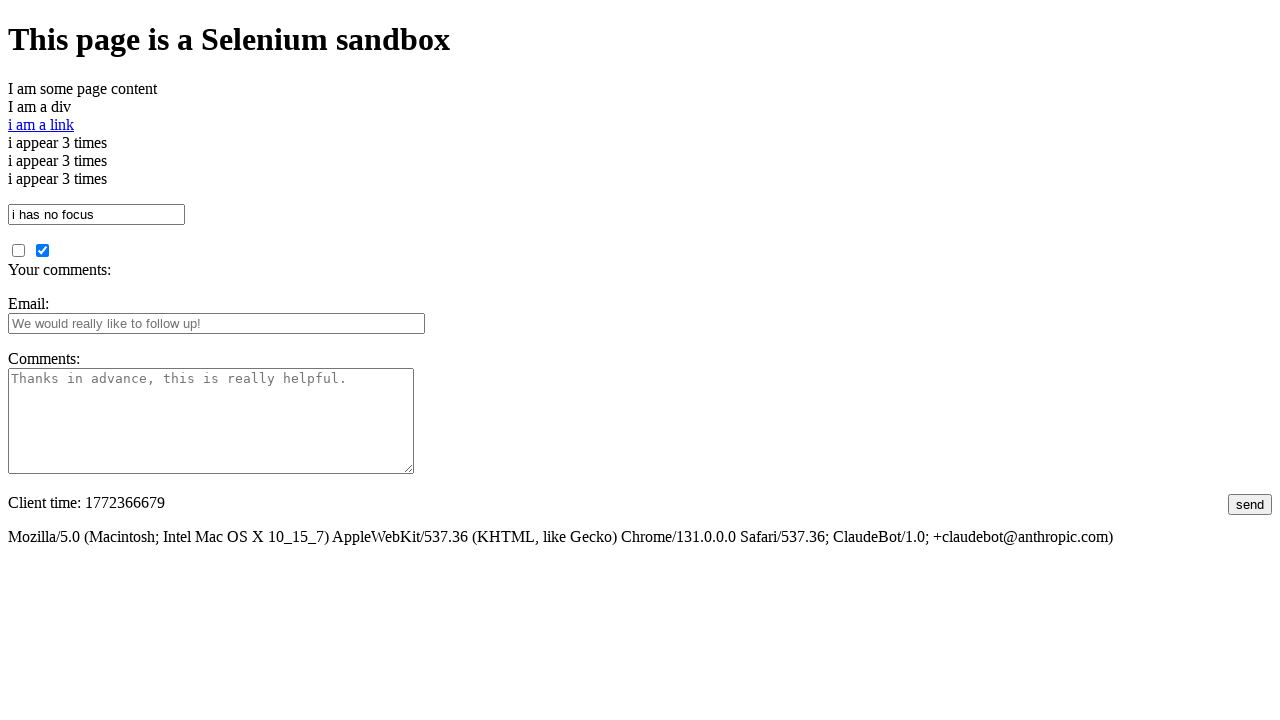

Waited for checked checkbox to be visible
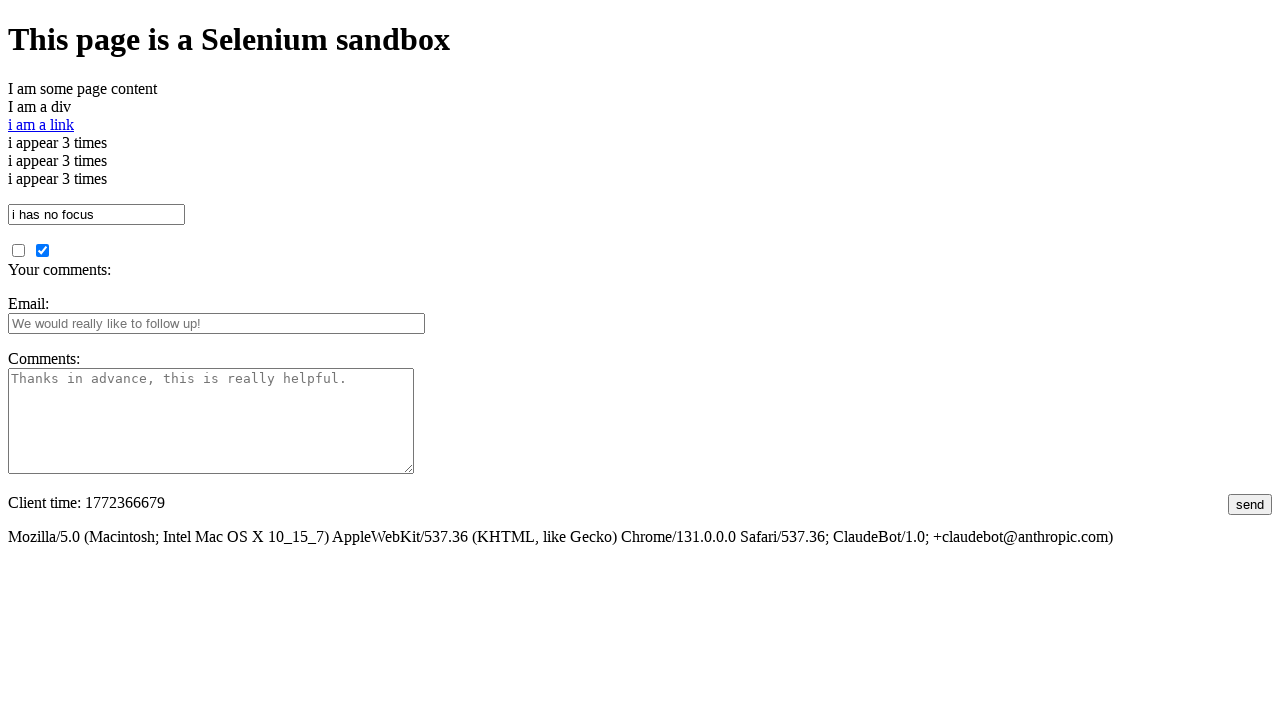

Clicked the checked checkbox at (42, 250) on #checked_checkbox
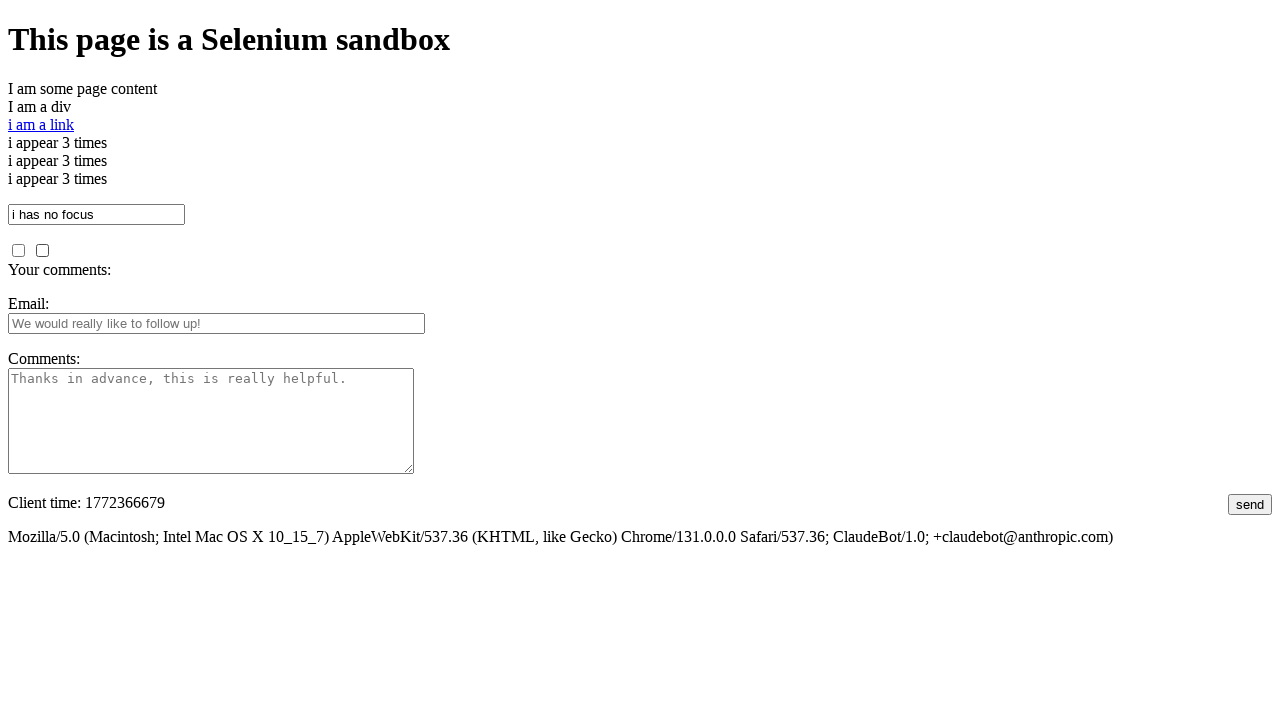

Waited for comments field to be visible
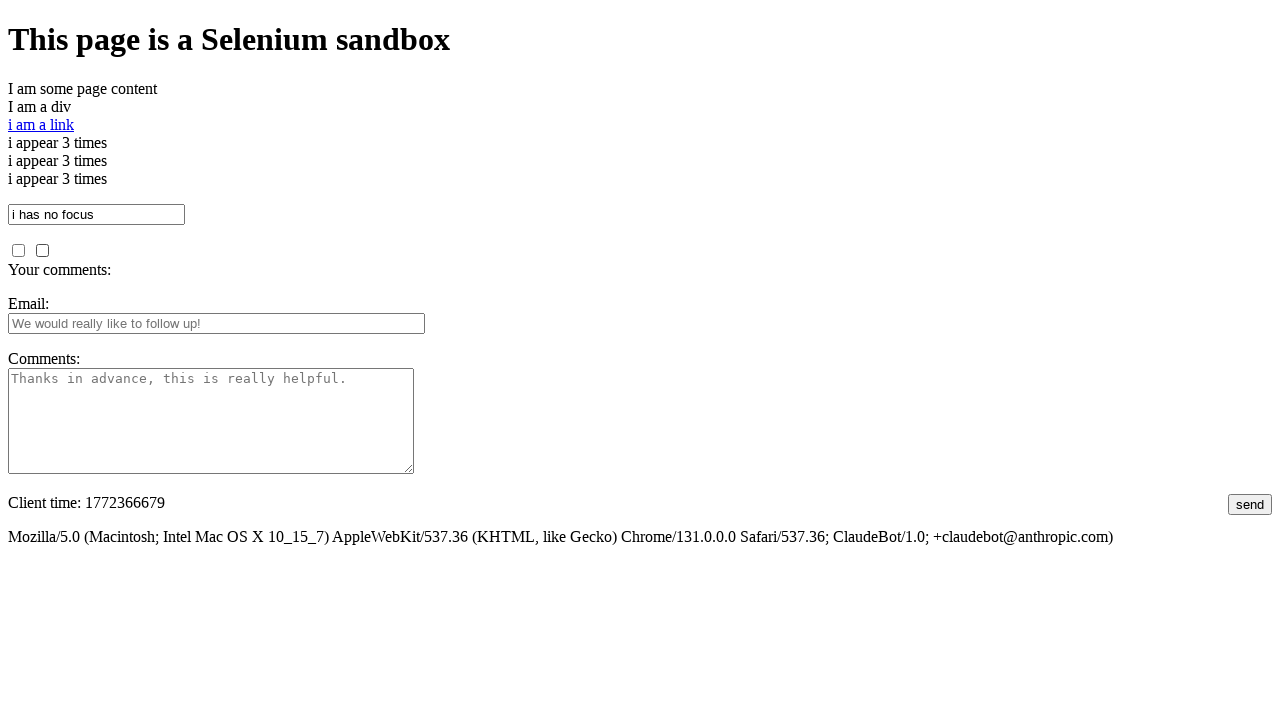

Retrieved placeholder attribute from comments field
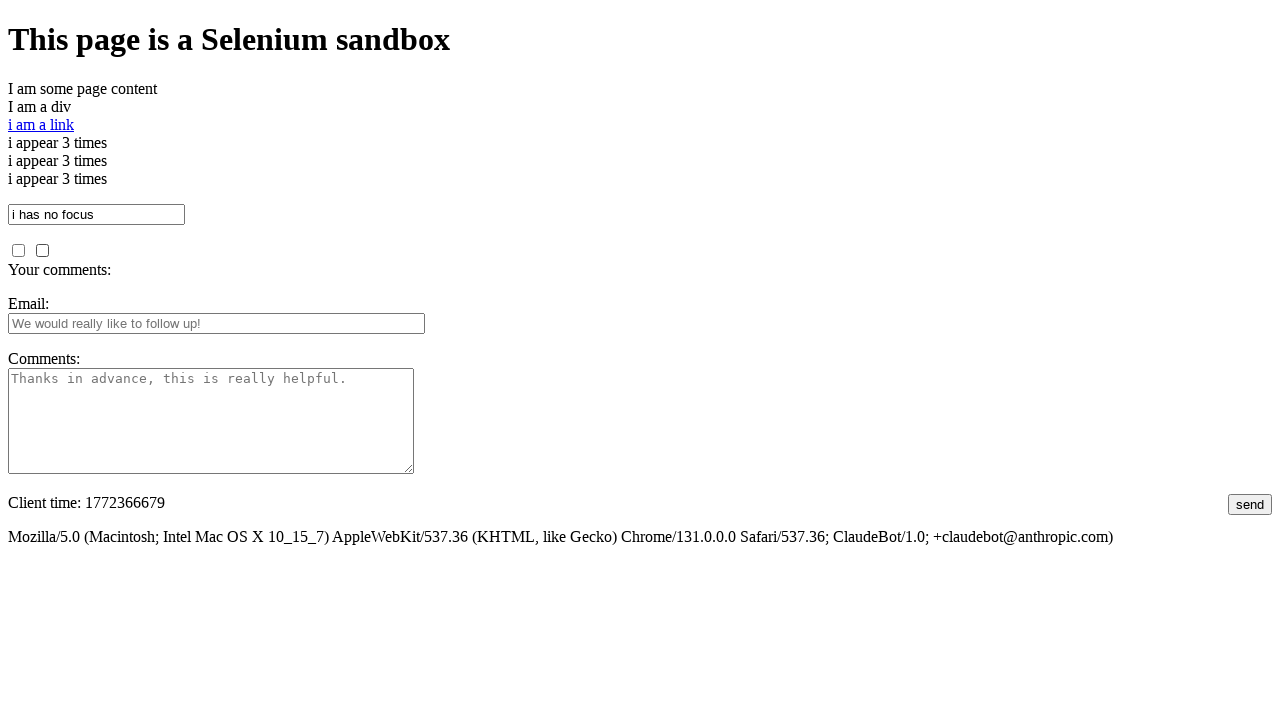

Verified placeholder text matches expected value
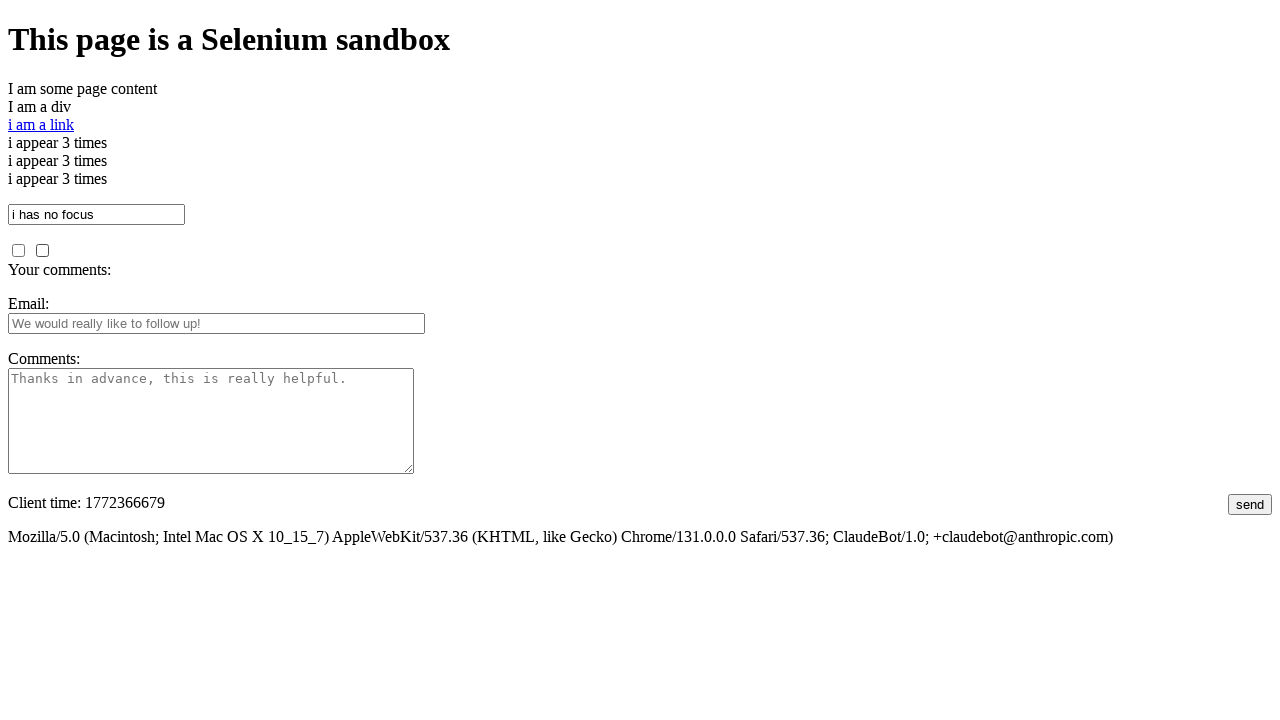

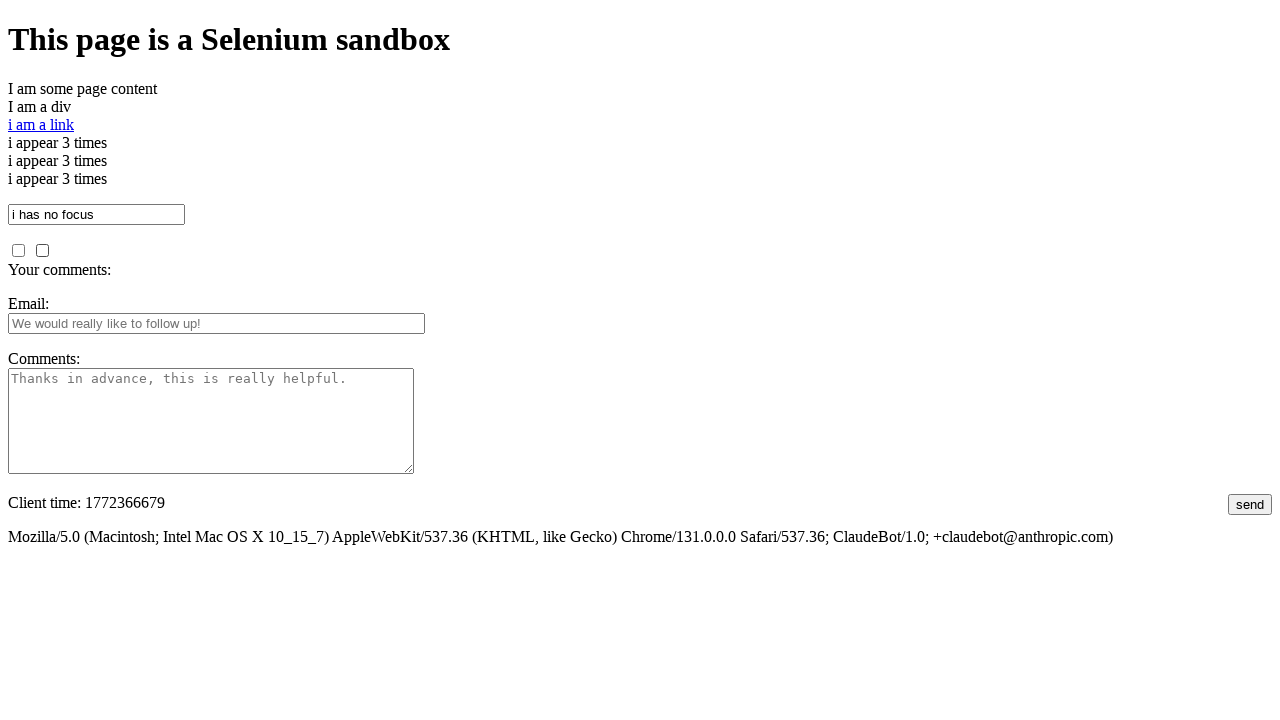